Clicks on the Chapter 3 Dropdown Menu link and verifies navigation to the correct page.

Starting URL: https://bonigarcia.dev/selenium-webdriver-java/

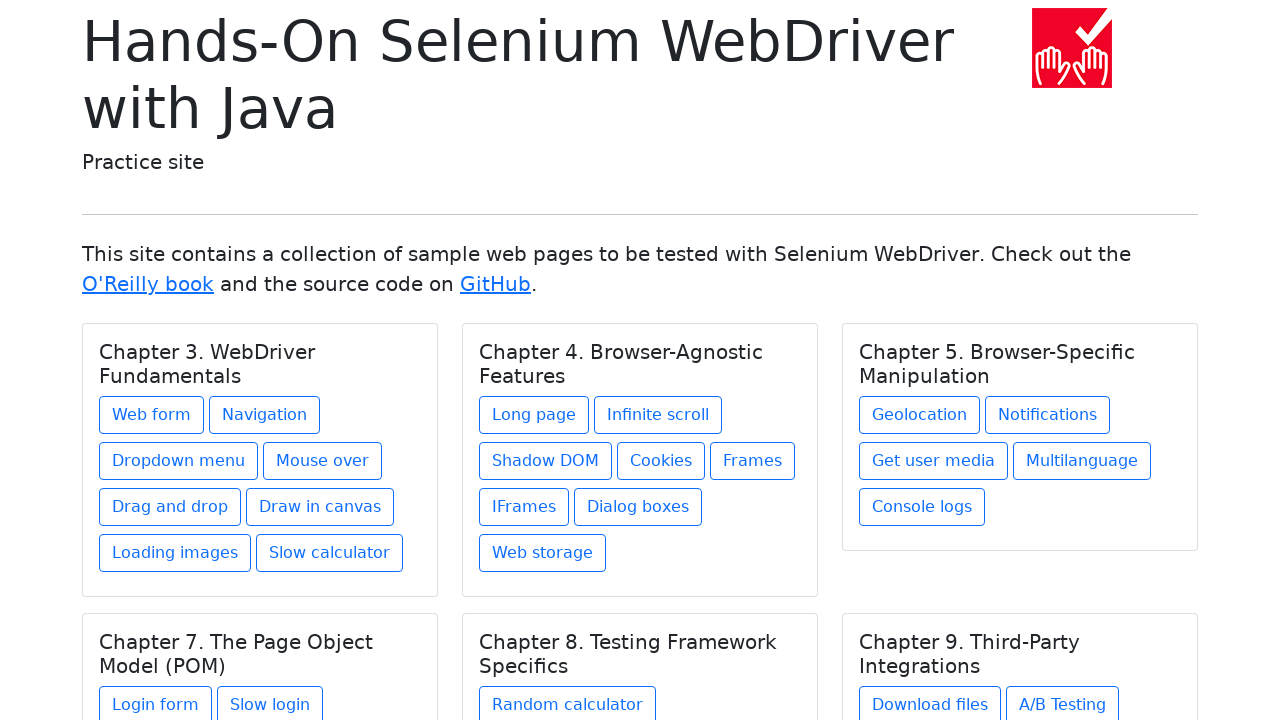

Clicked on Chapter 3 Dropdown Menu link at (178, 461) on xpath=//h5[text() = 'Chapter 3. WebDriver Fundamentals']/../a[contains(@href, 'd
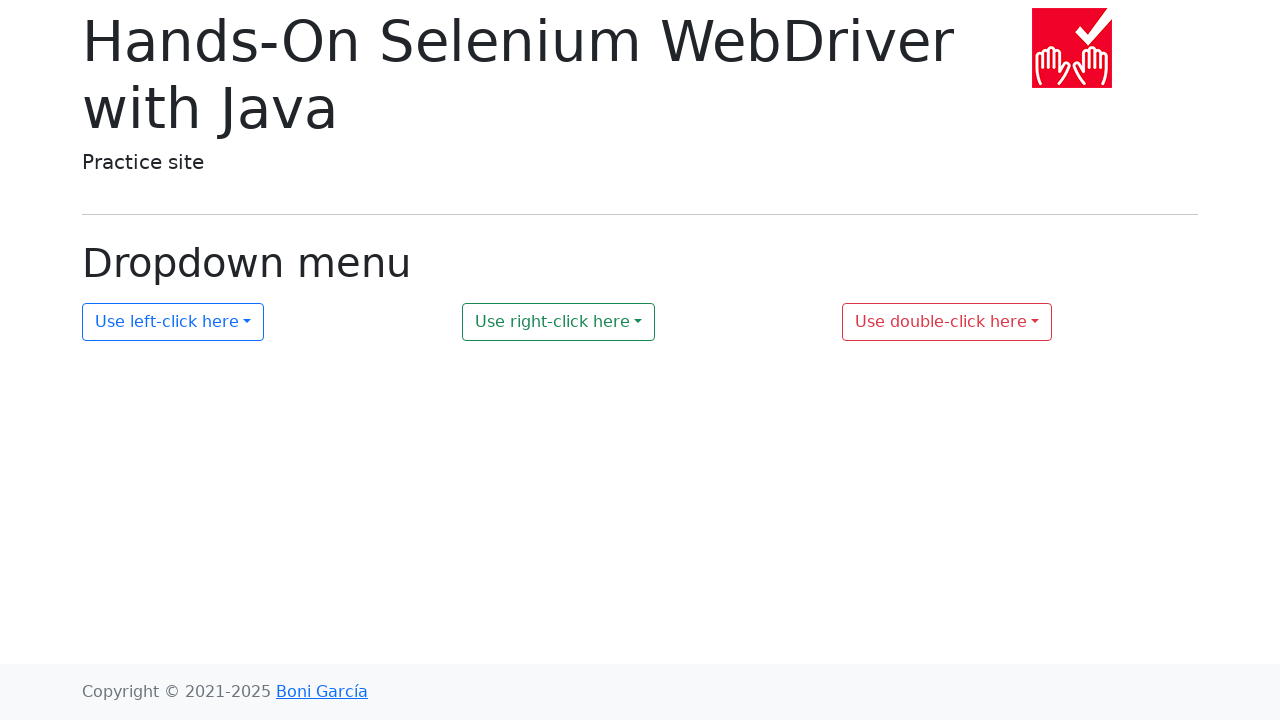

Page loaded and display-6 element appeared
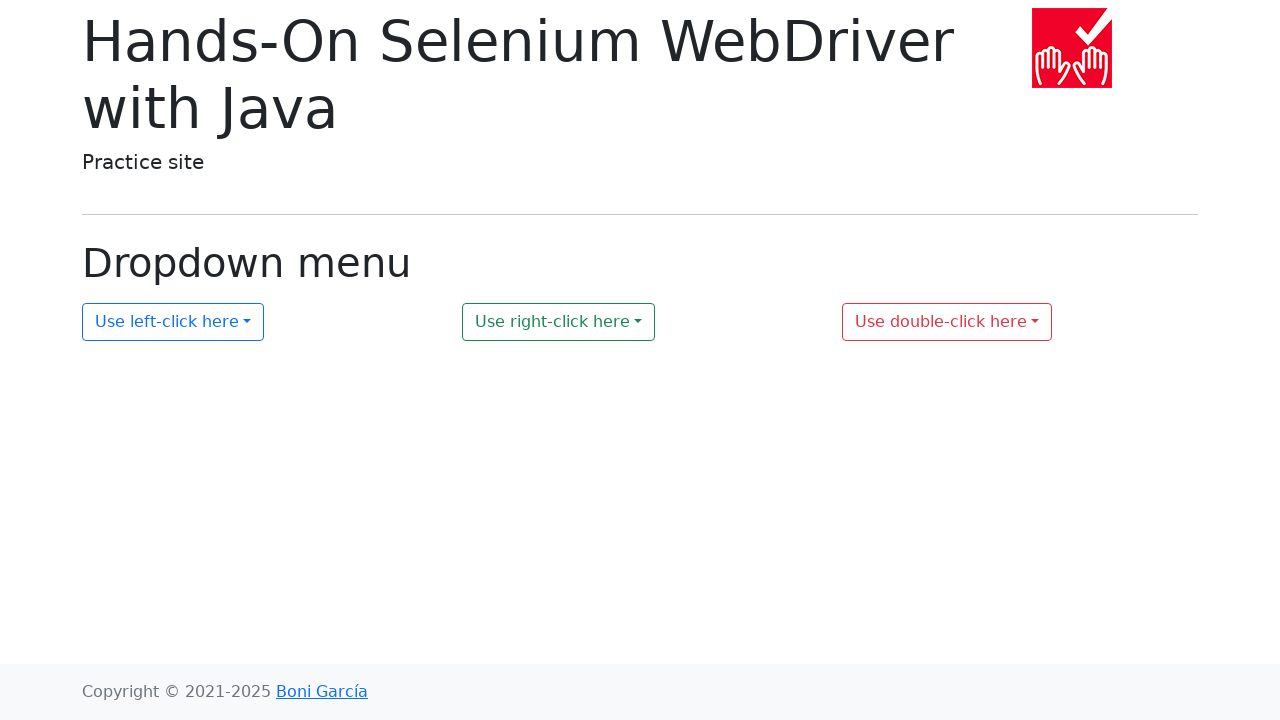

Verified page title is 'Hands-On Selenium WebDriver with Java'
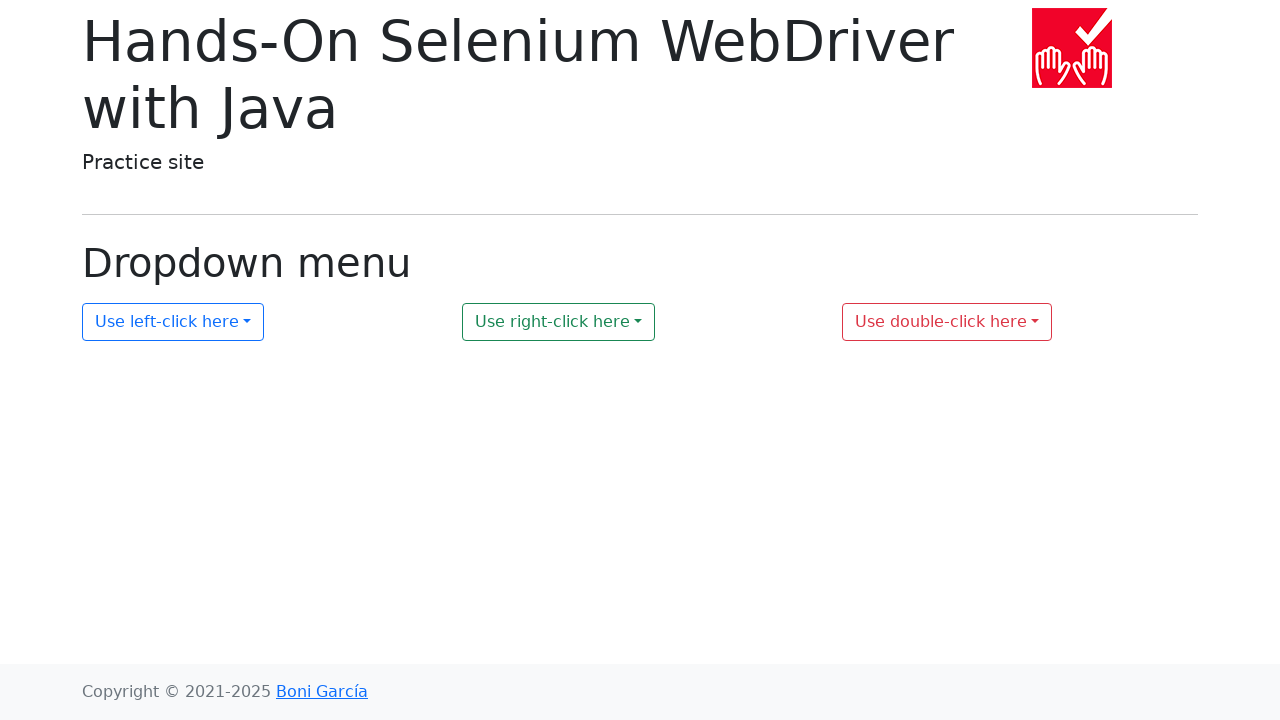

Verified page heading text is 'Dropdown menu'
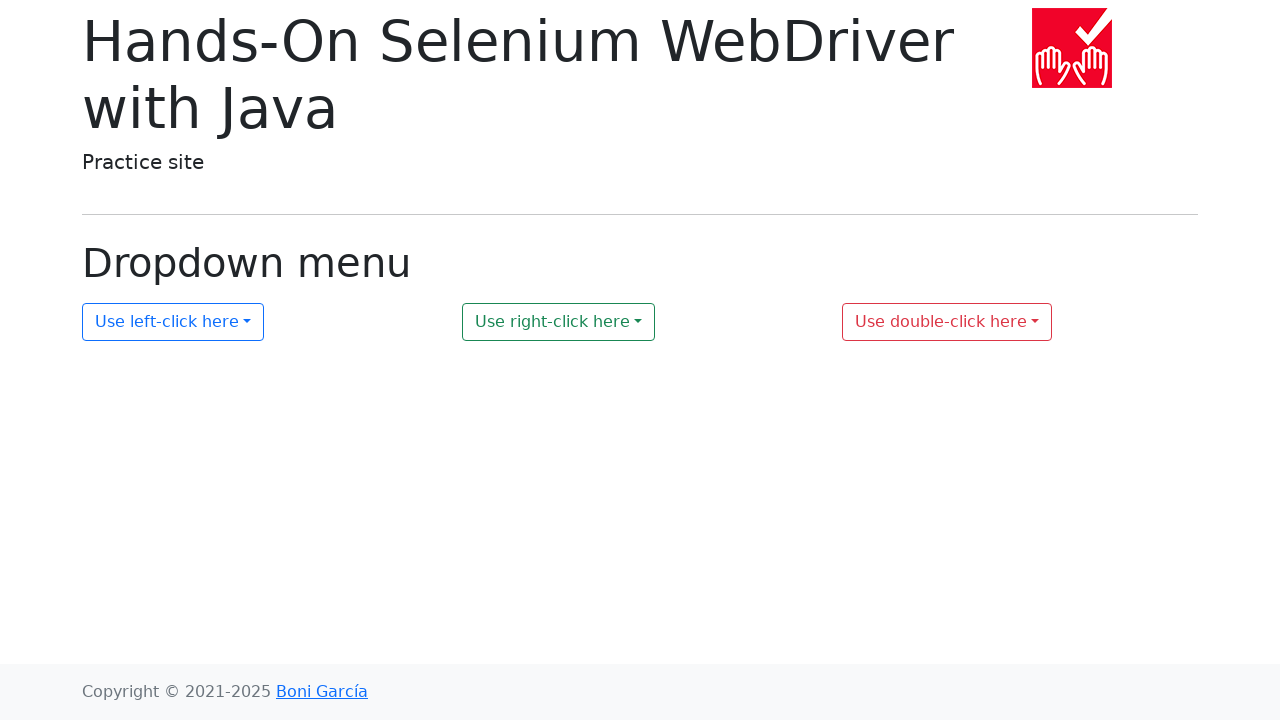

Verified URL is https://bonigarcia.dev/selenium-webdriver-java/dropdown-menu.html
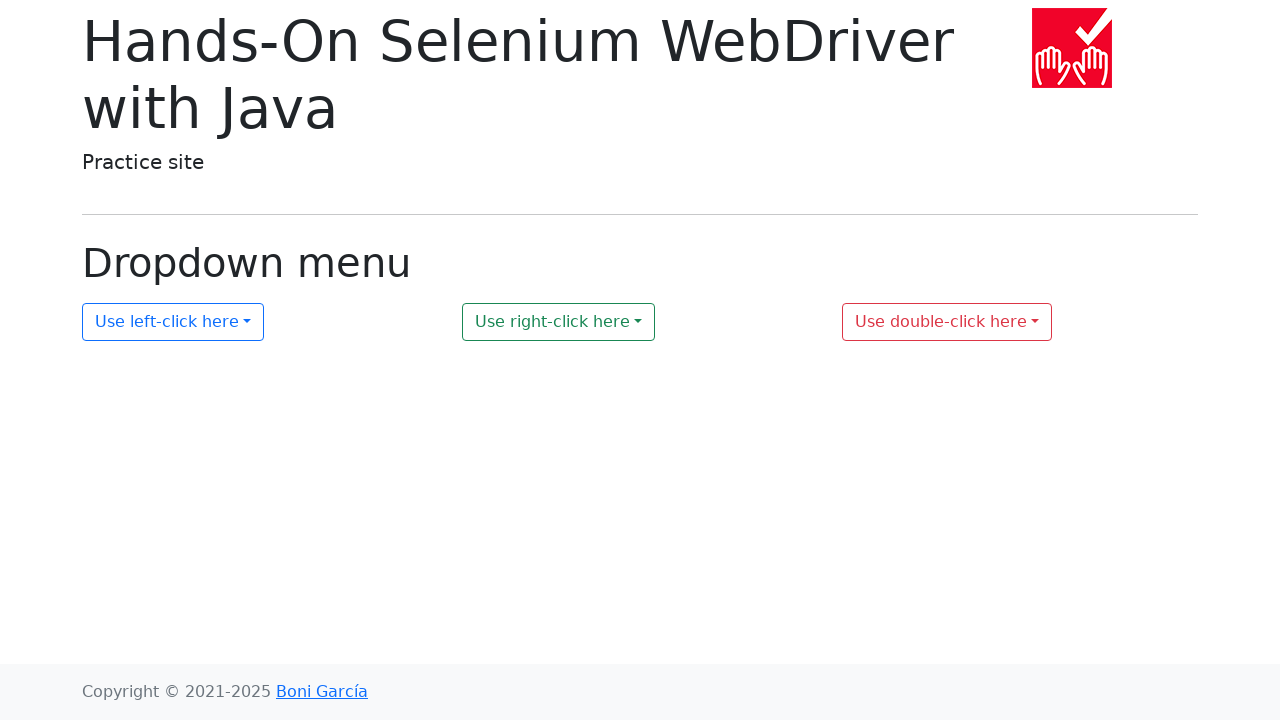

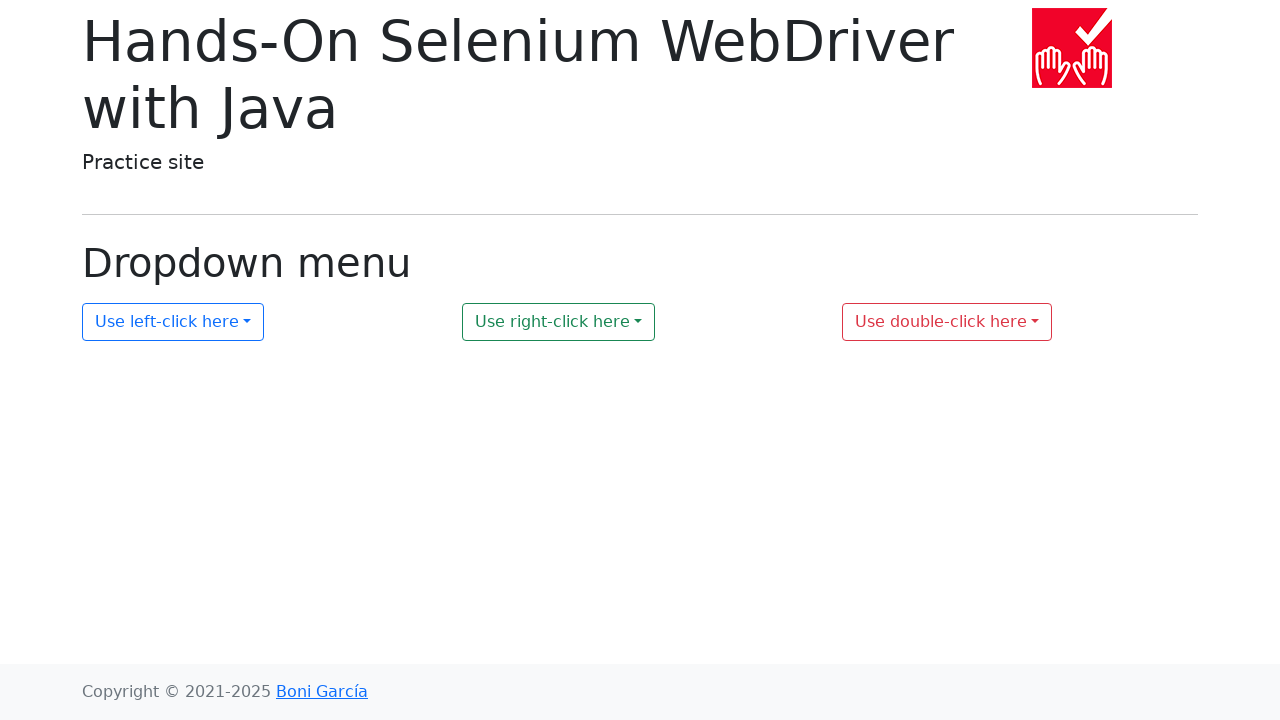